Tests that the form accepts age equal to 0 by filling the registration form and verifying the success alert

Starting URL: https://davi-vert.vercel.app/index.html

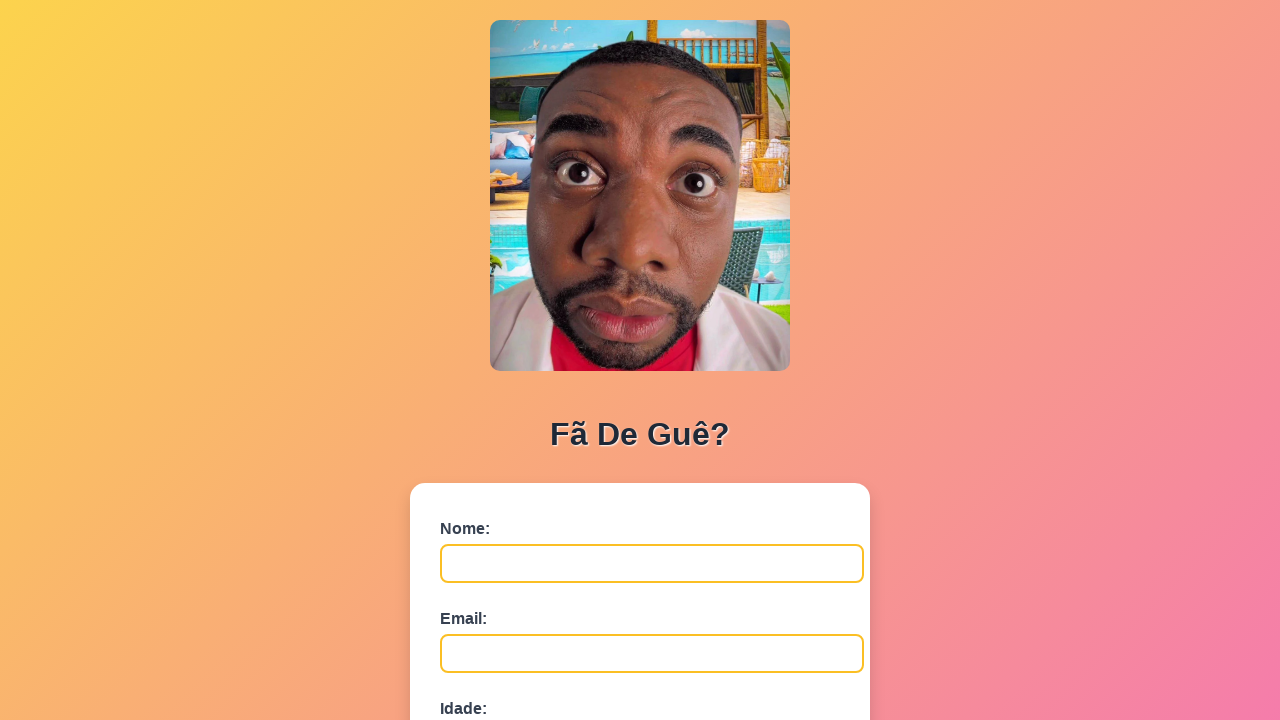

Cleared browser localStorage
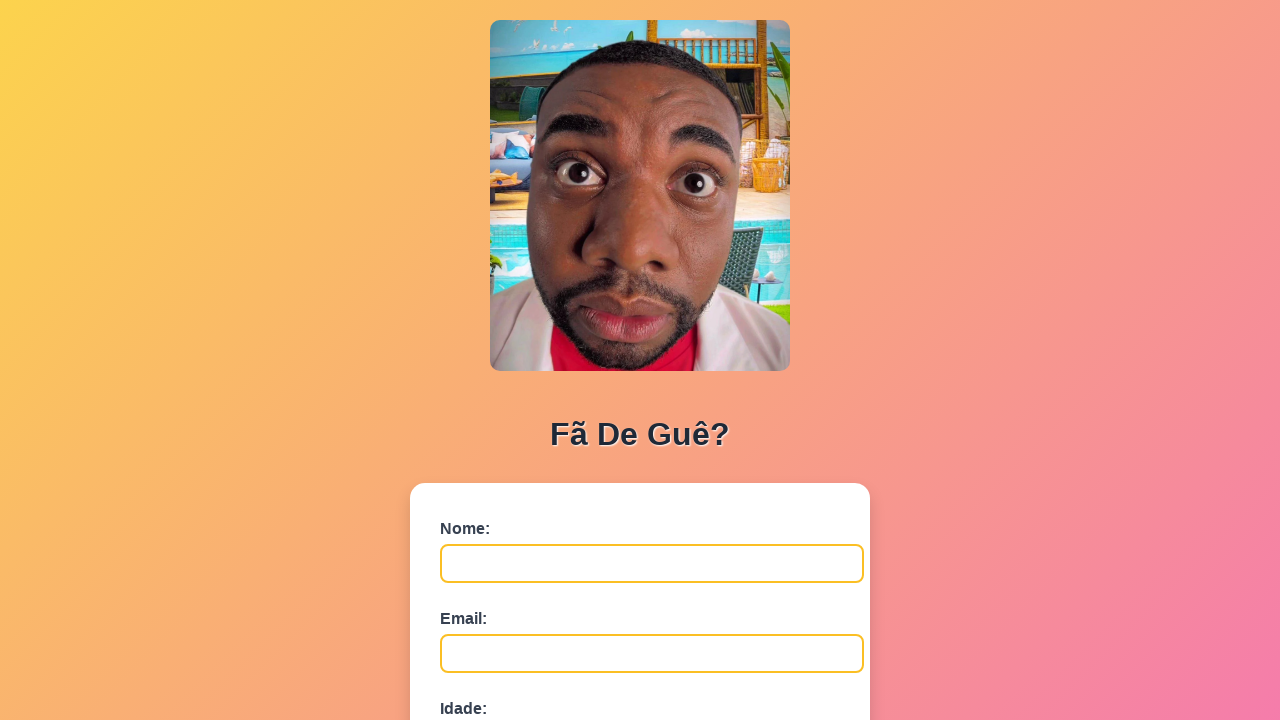

Filled name field with 'Maria Santos Silva' on #nome
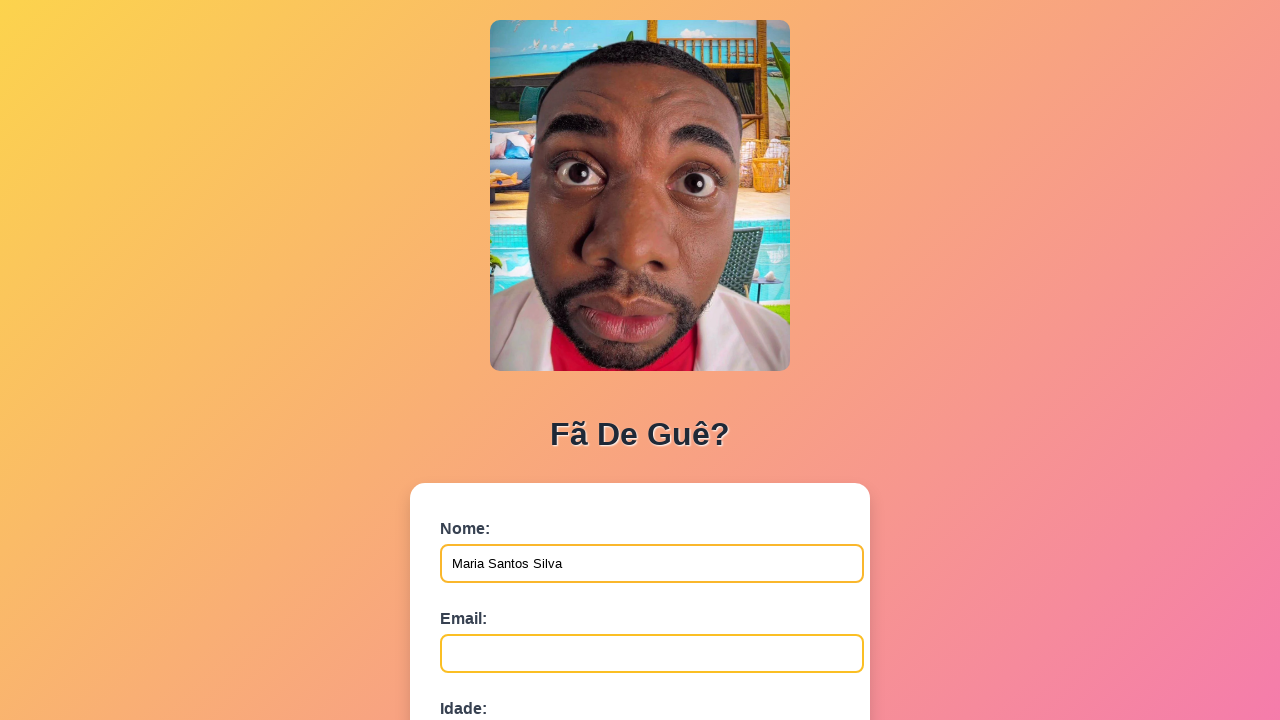

Filled email field with 'maria.santos@email.com' on #email
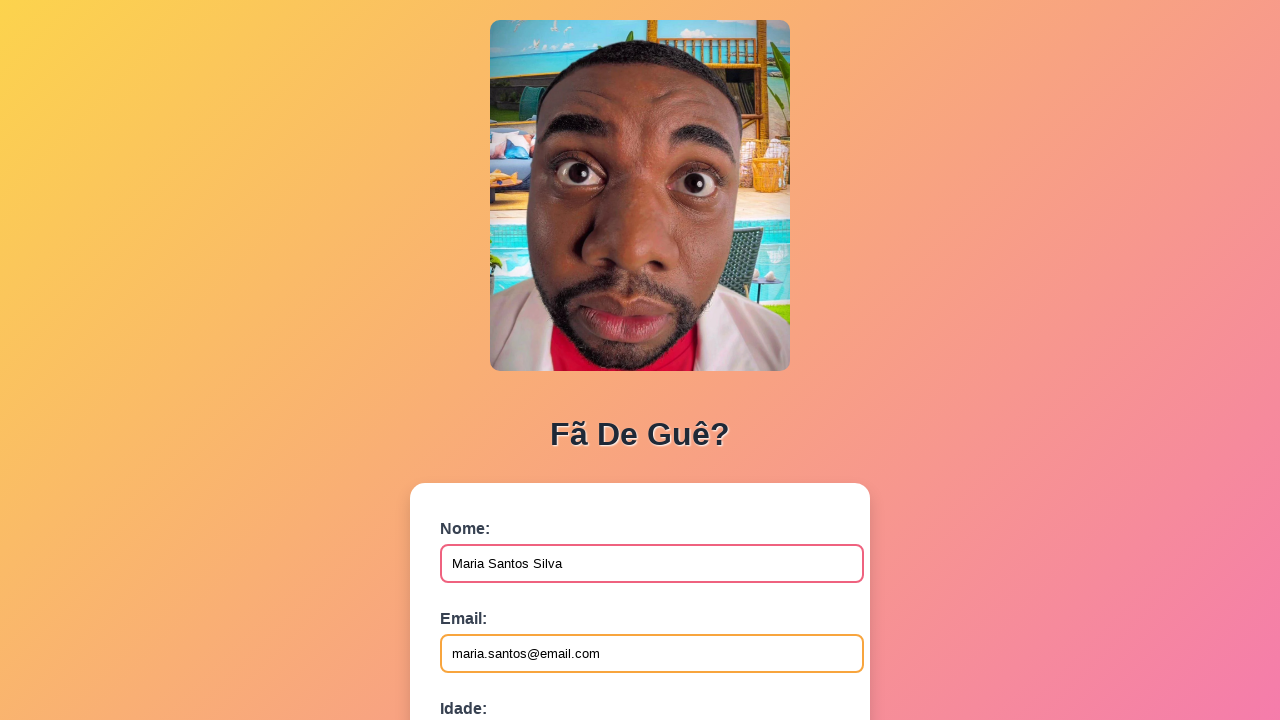

Filled age field with '0' on #idade
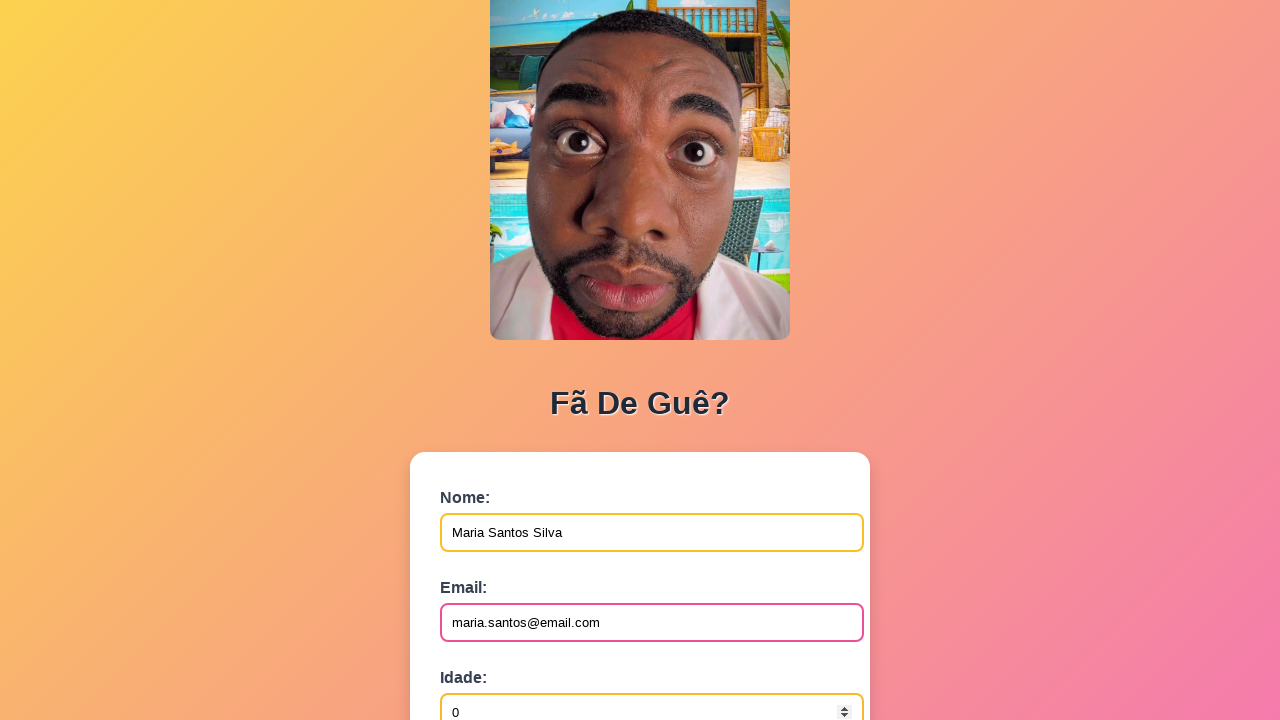

Clicked submit button to submit registration form at (490, 569) on button[type='submit']
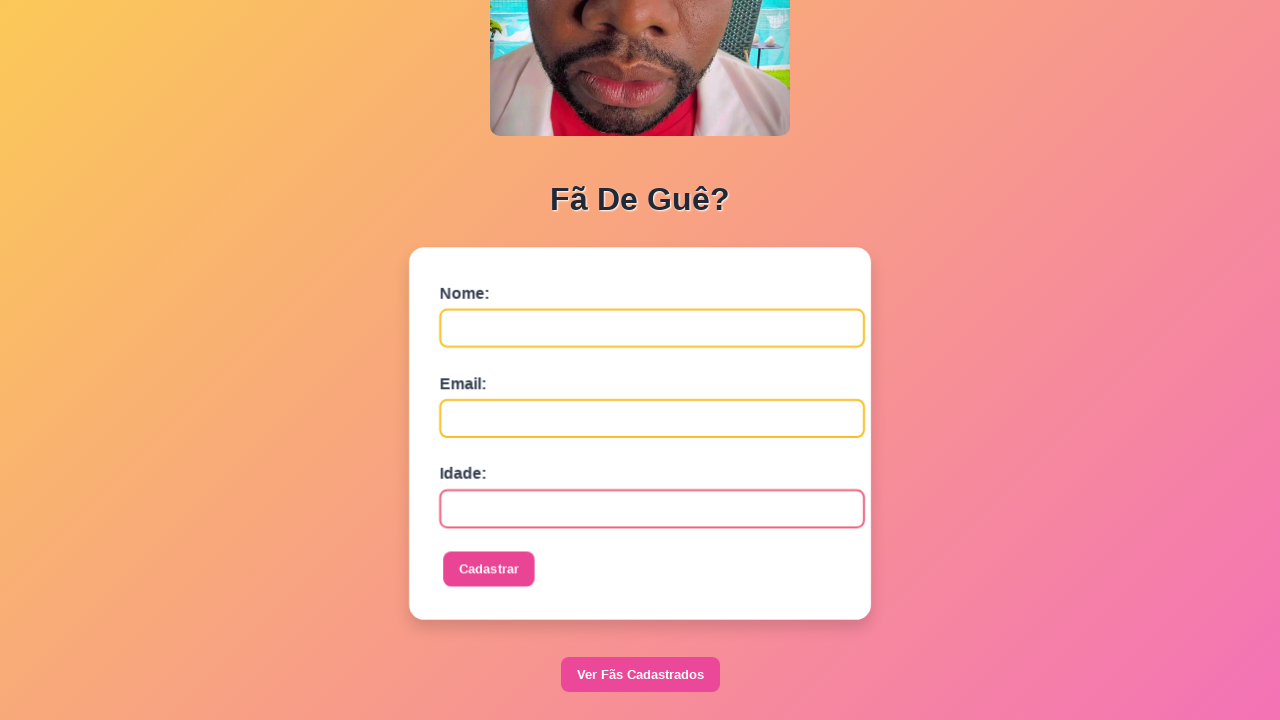

Waited 500ms for alert to appear
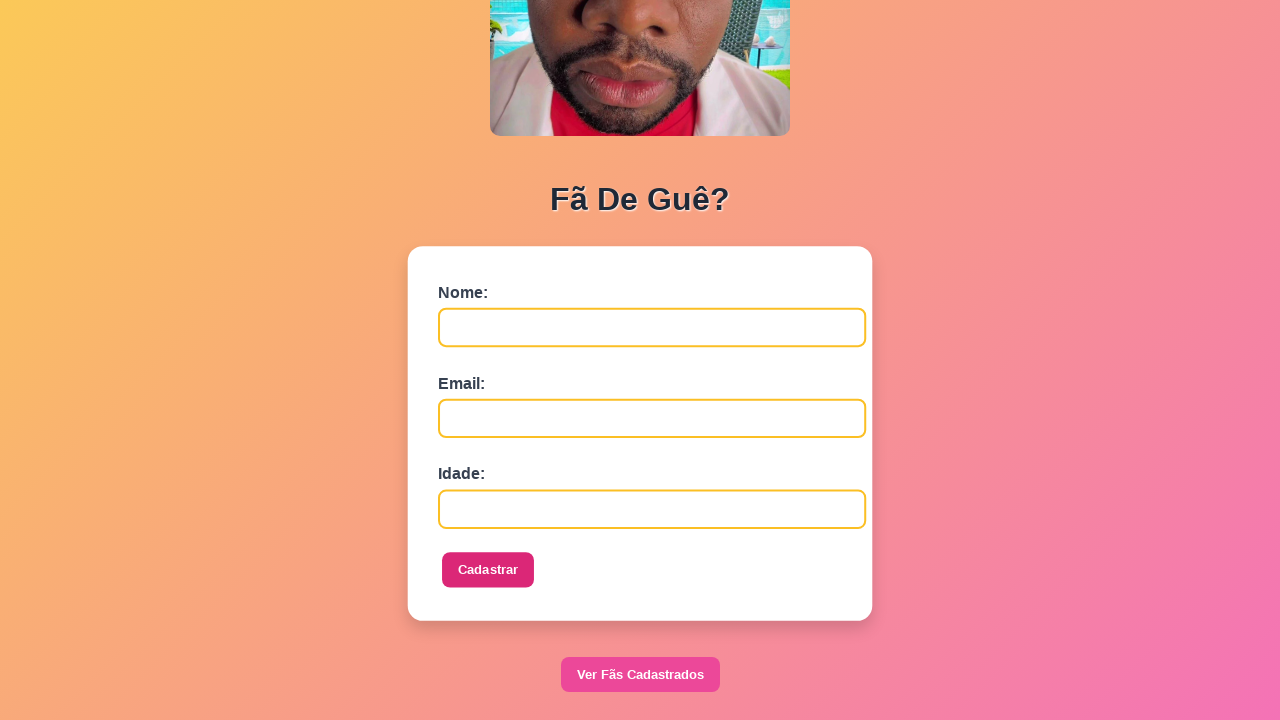

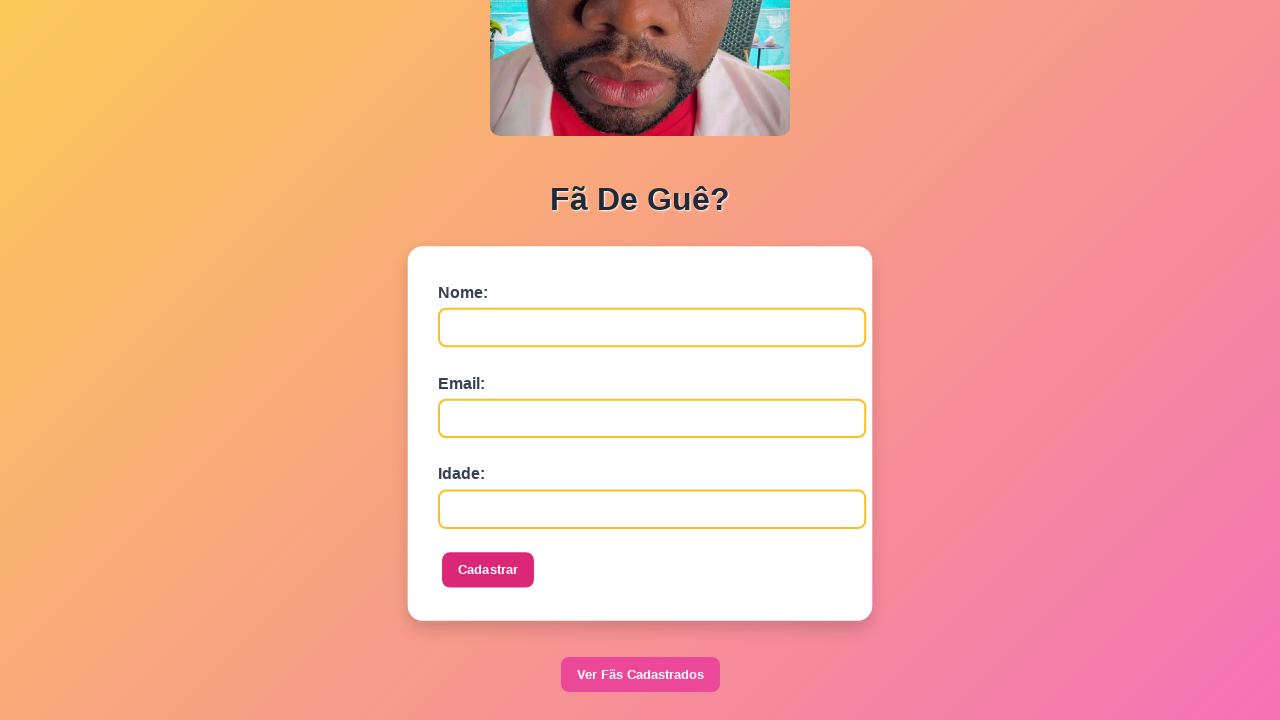